Tests DuckDuckGo search functionality by entering "BrowserStack" as a search query, submitting the form, and verifying the page title contains the search term.

Starting URL: https://www.duckduckgo.com

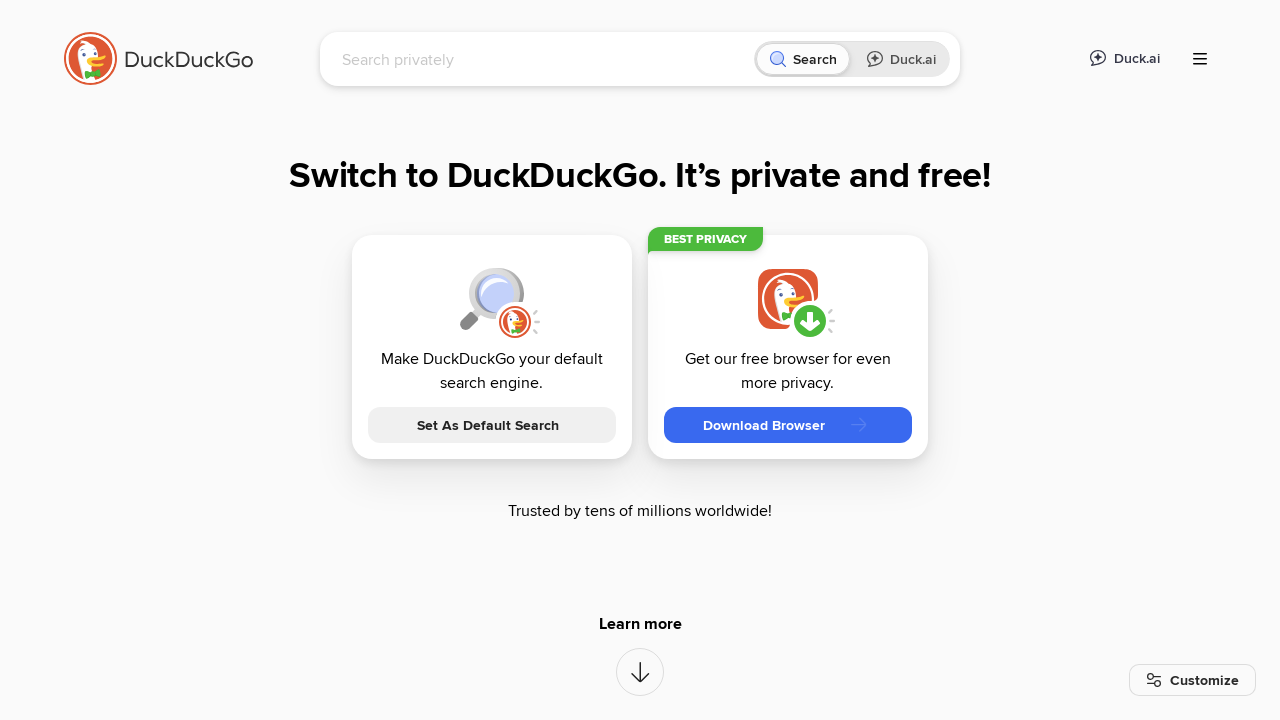

Filled search input with 'BrowserStack' on input[name='q']
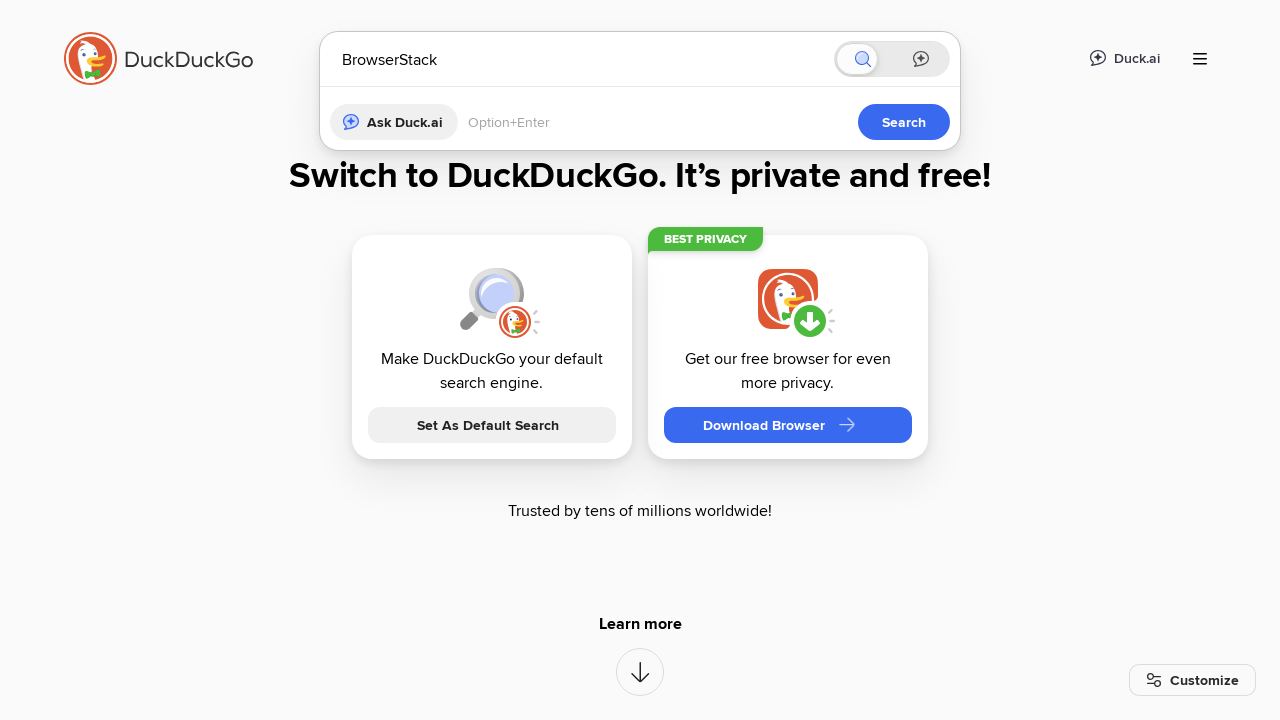

Pressed Enter to submit search form on input[name='q']
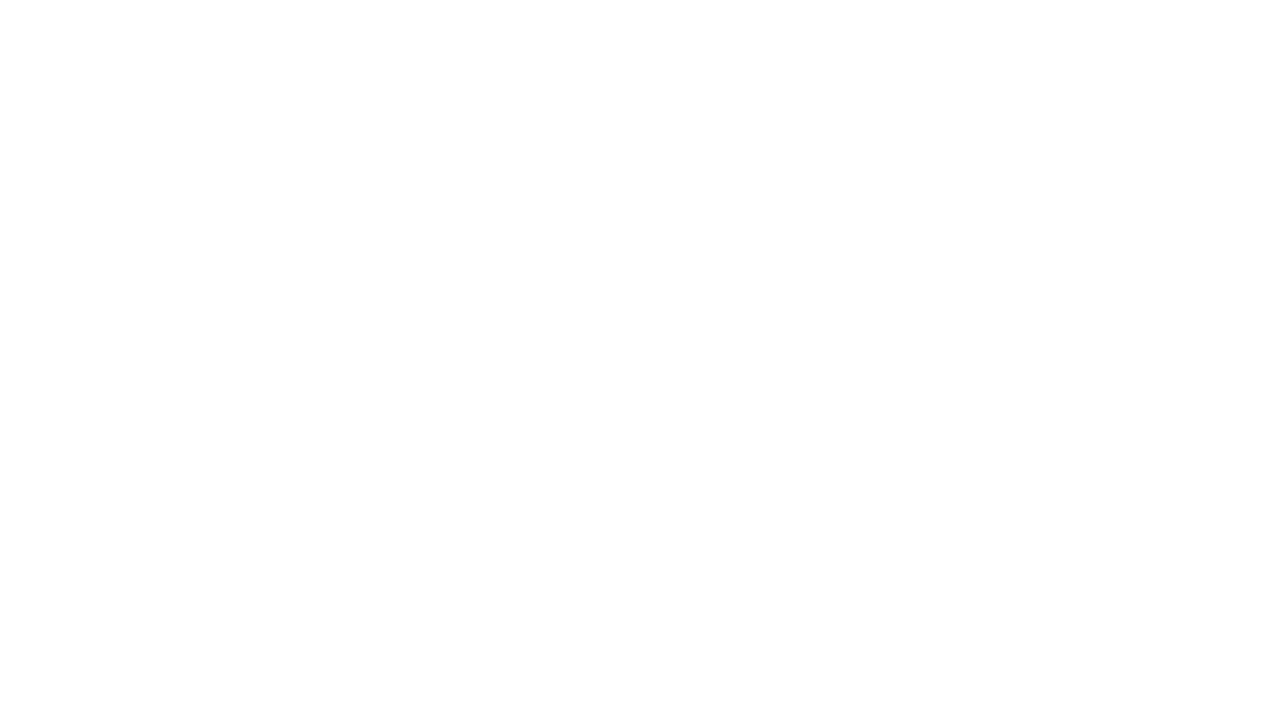

Verified page title contains 'browserstack'
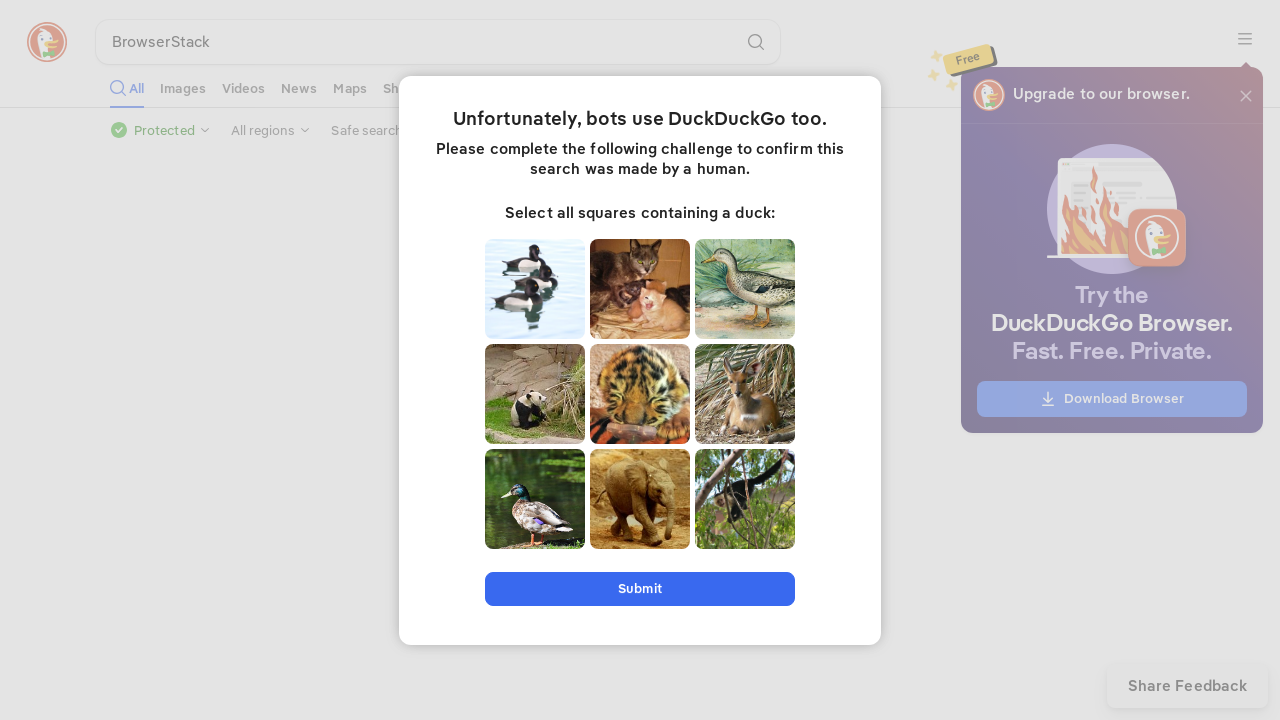

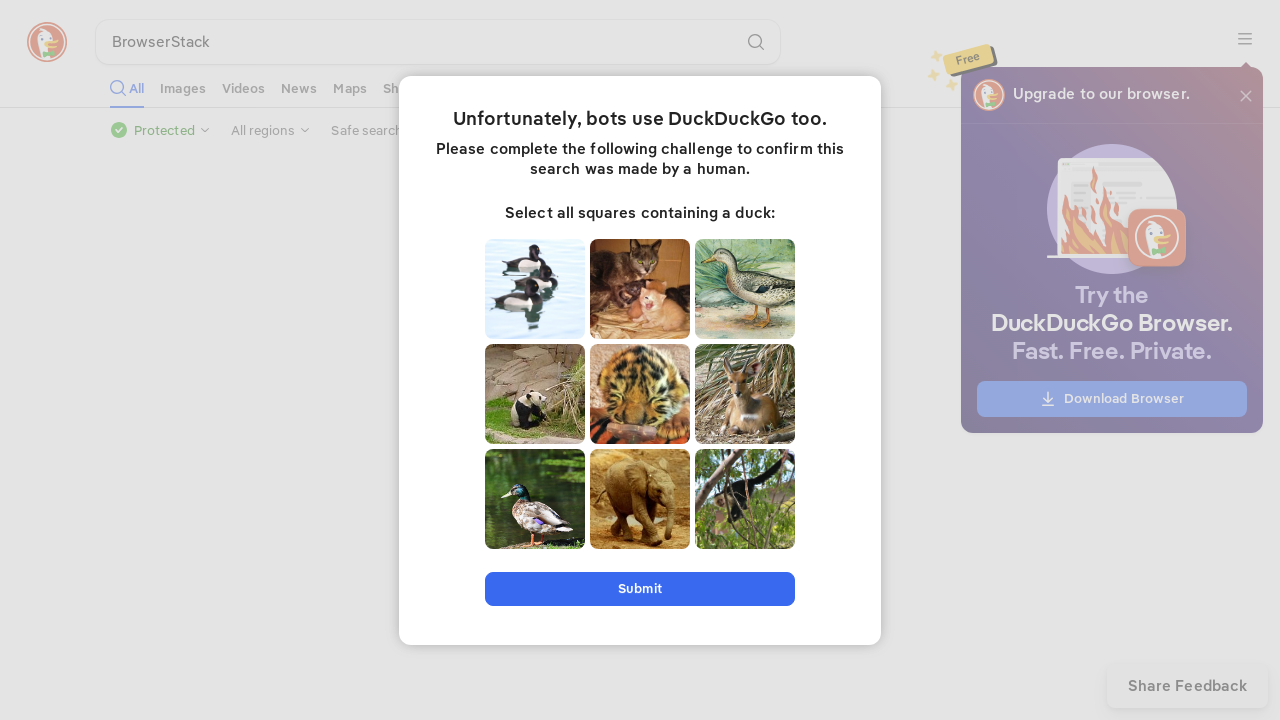